Tests editing a todo item by double-clicking to enter edit mode, changing text, and pressing Enter

Starting URL: https://demo.playwright.dev/todomvc

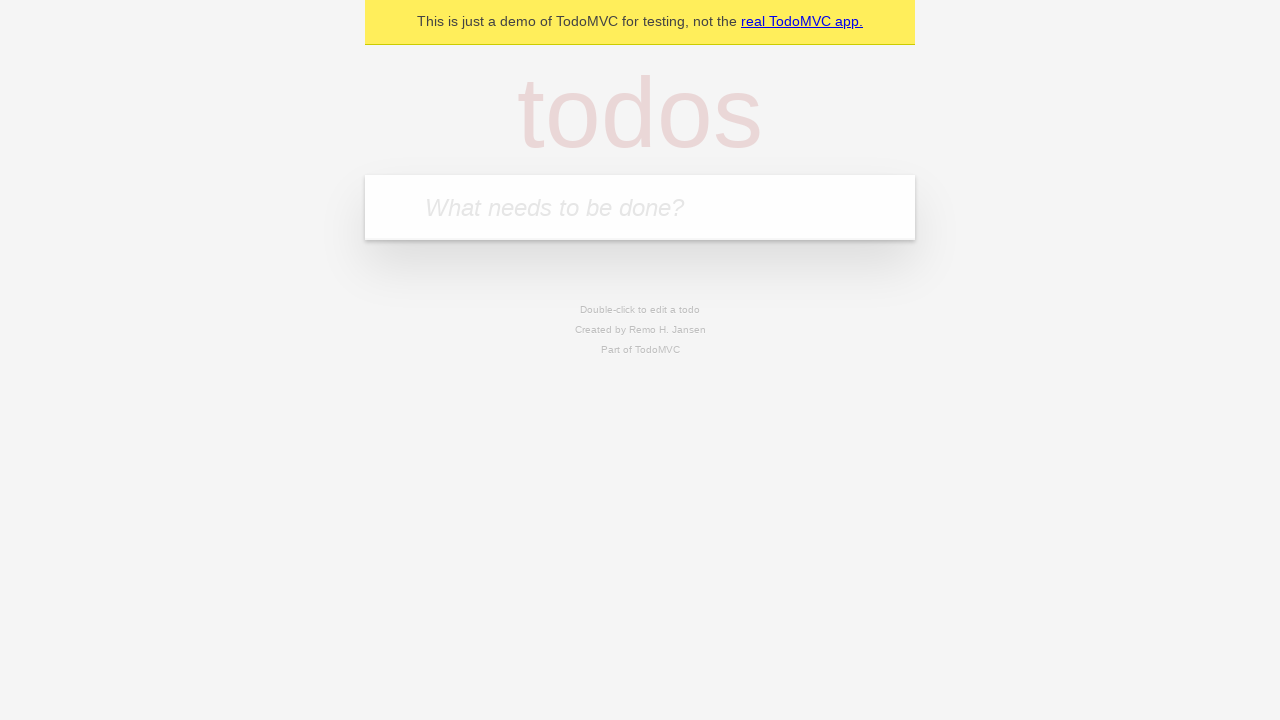

Filled new todo input with 'buy some cheese' on internal:attr=[placeholder="What needs to be done?"i]
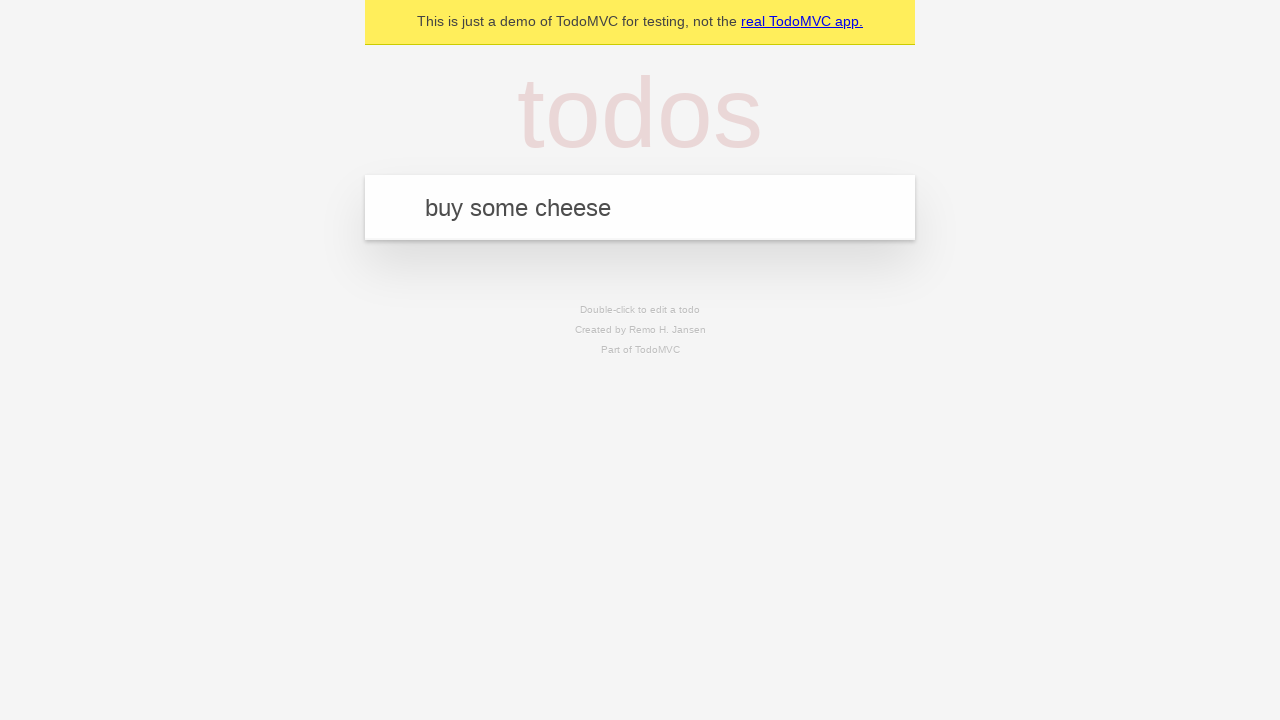

Pressed Enter to create first todo item on internal:attr=[placeholder="What needs to be done?"i]
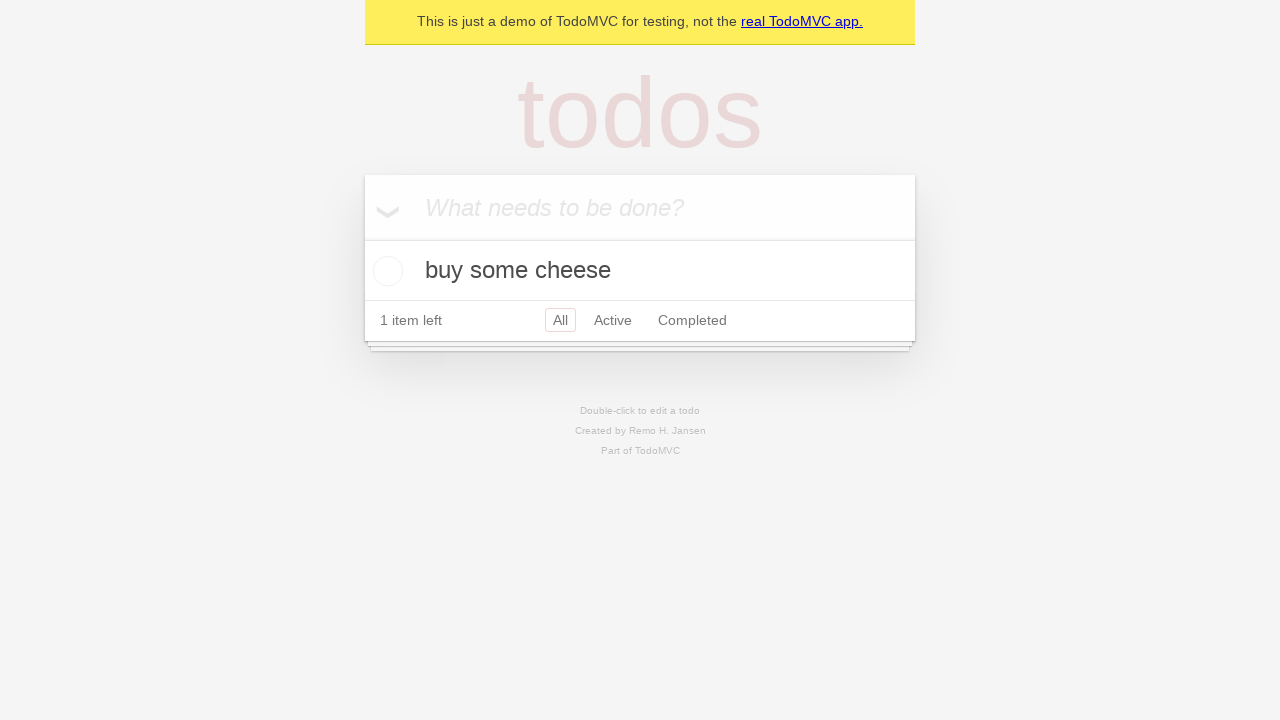

Filled new todo input with 'feed the cat' on internal:attr=[placeholder="What needs to be done?"i]
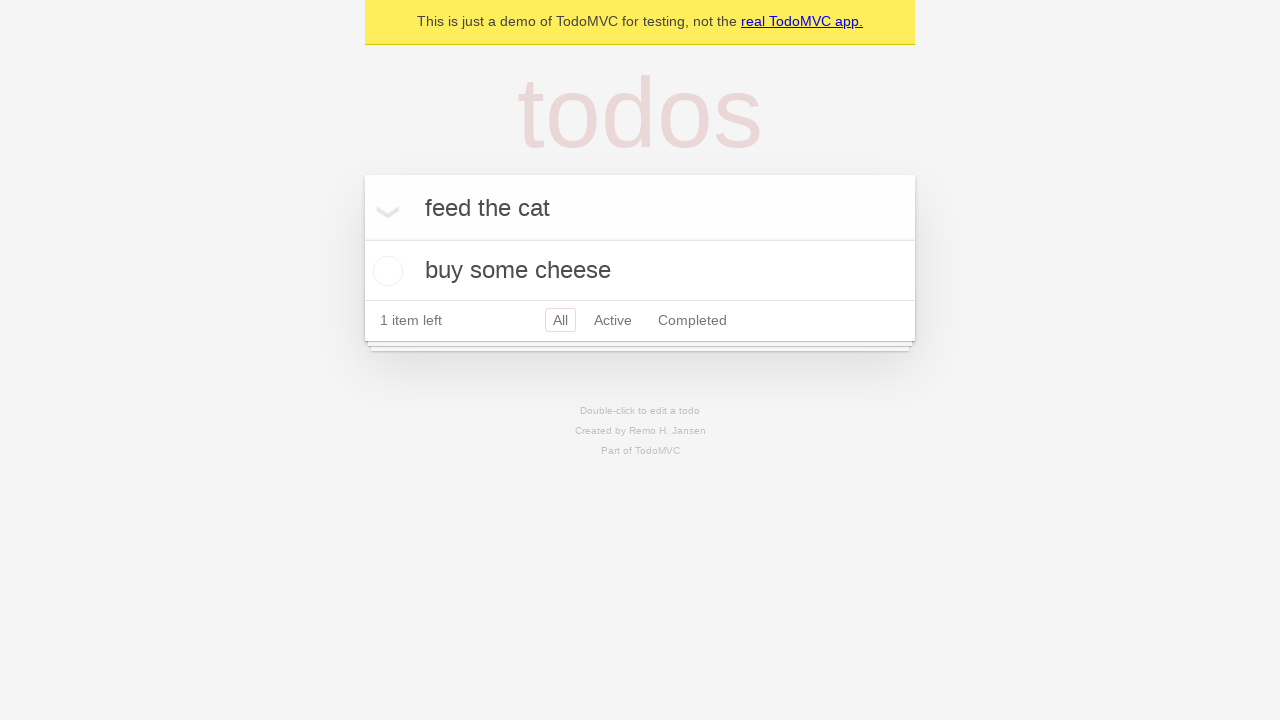

Pressed Enter to create second todo item on internal:attr=[placeholder="What needs to be done?"i]
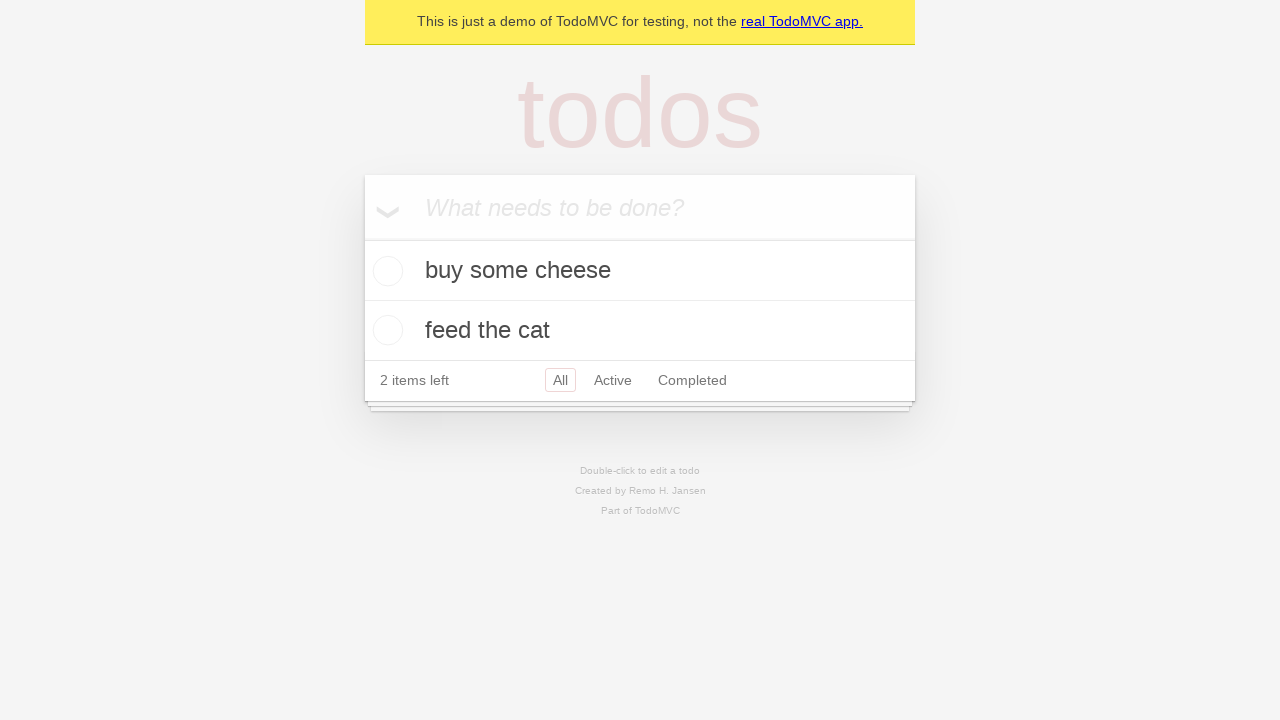

Filled new todo input with 'book a doctors appointment' on internal:attr=[placeholder="What needs to be done?"i]
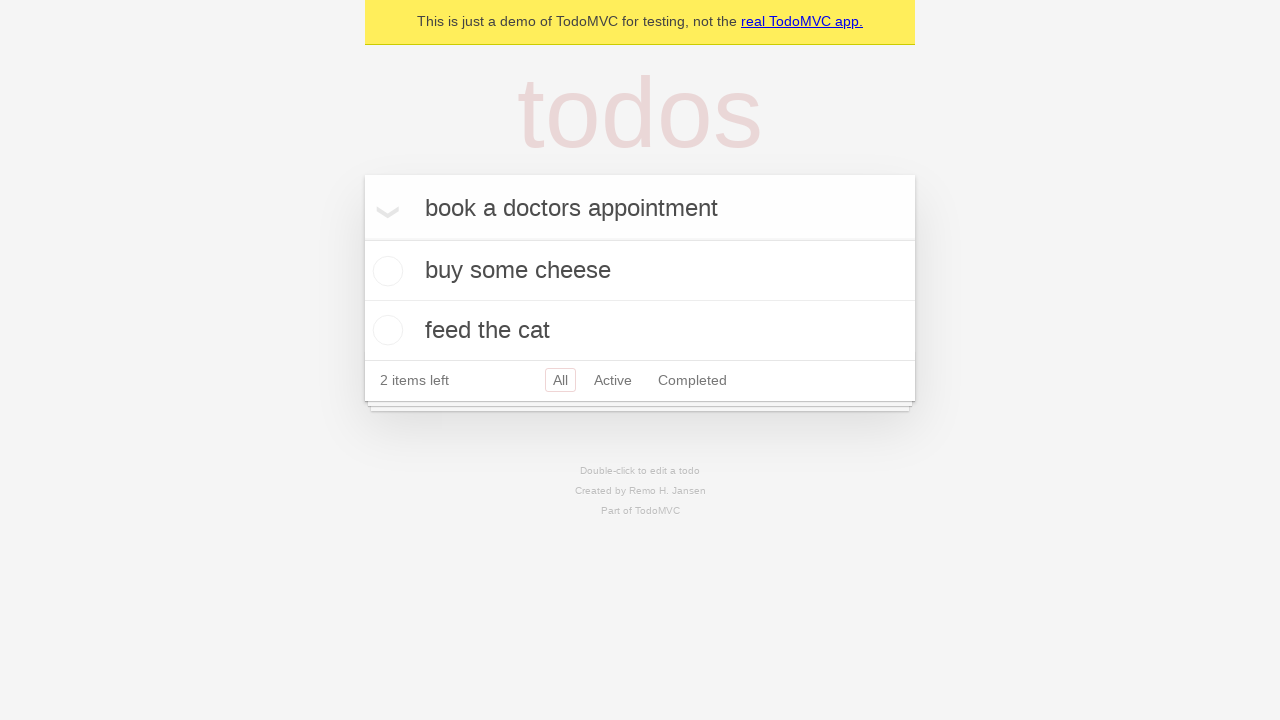

Pressed Enter to create third todo item on internal:attr=[placeholder="What needs to be done?"i]
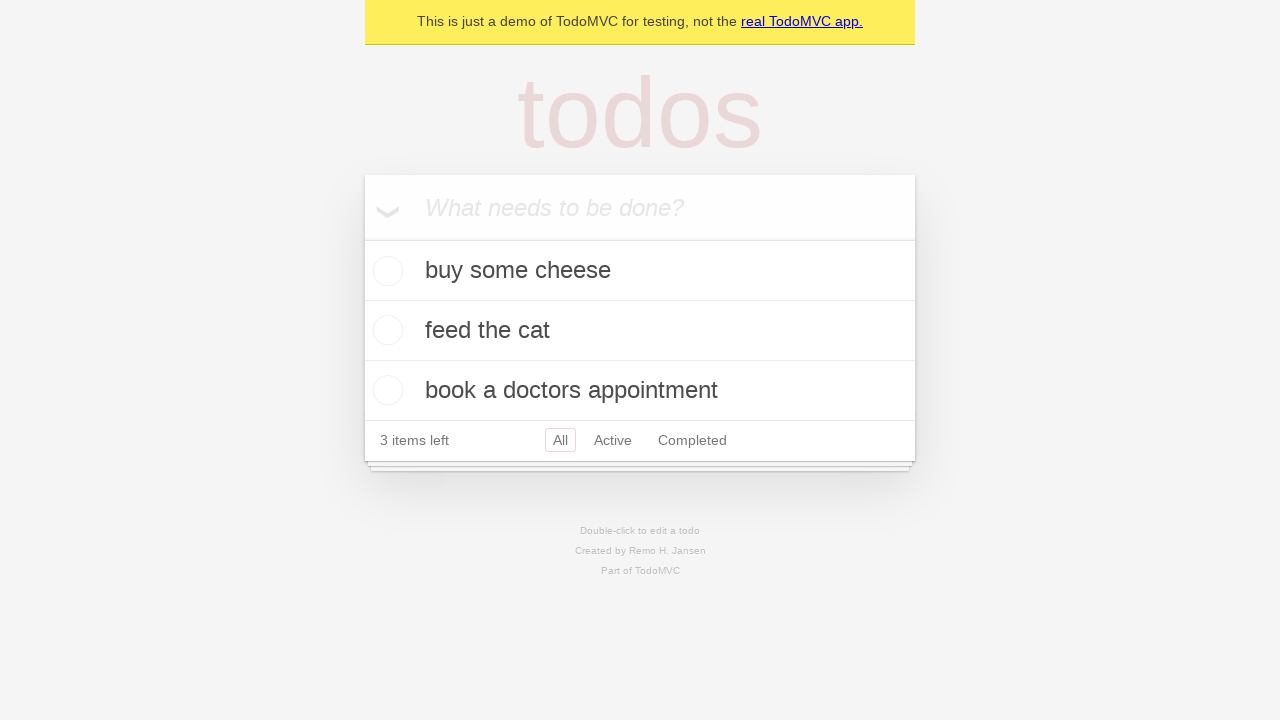

Located all todo items
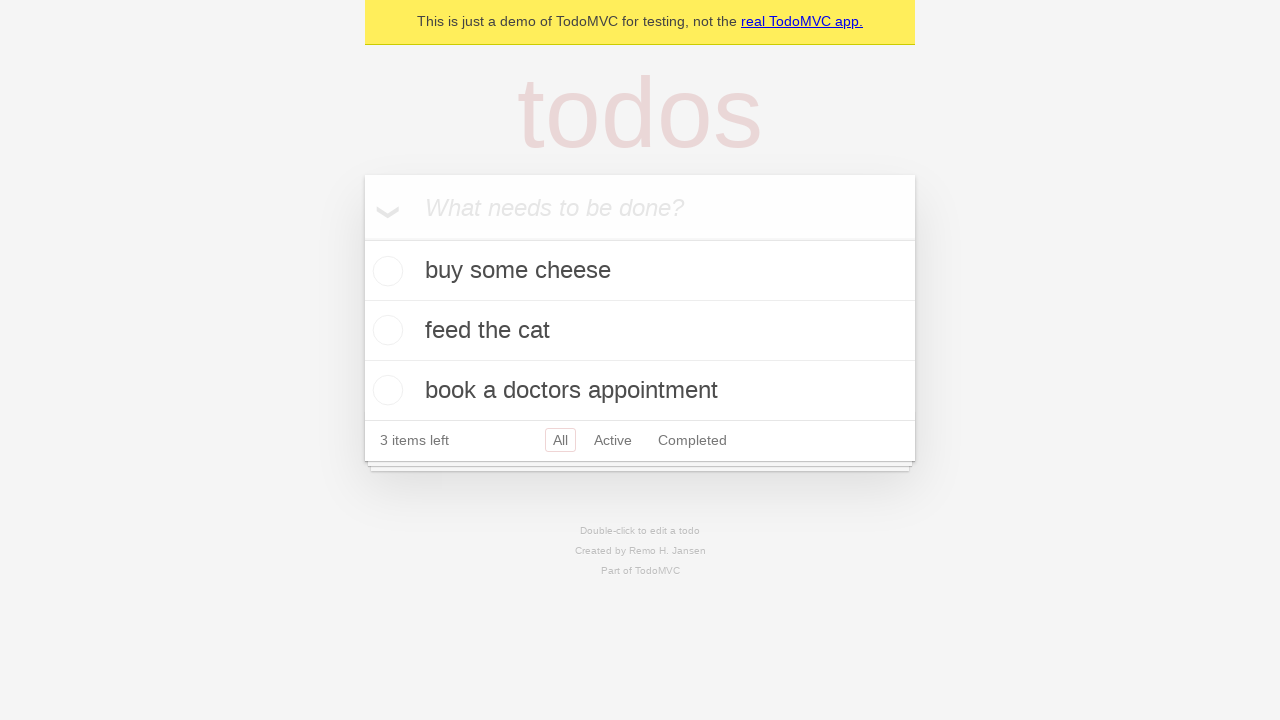

Selected second todo item
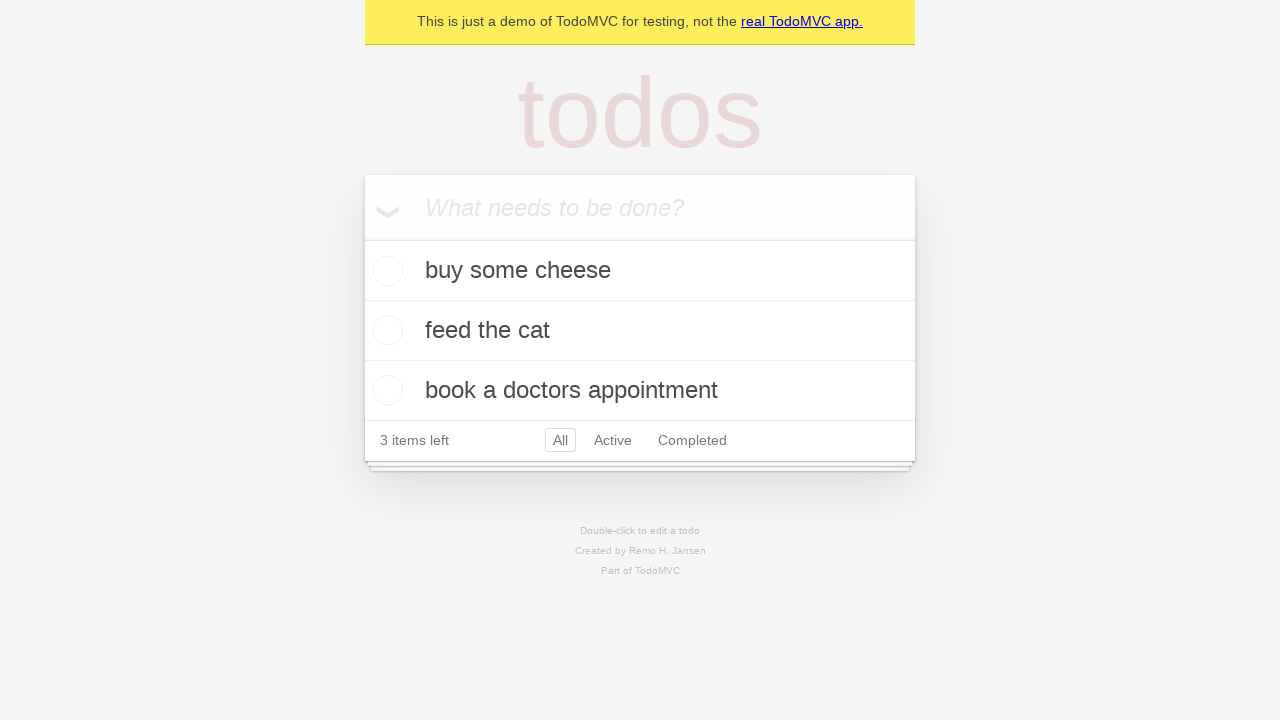

Double-clicked second todo item to enter edit mode at (640, 331) on internal:testid=[data-testid="todo-item"s] >> nth=1
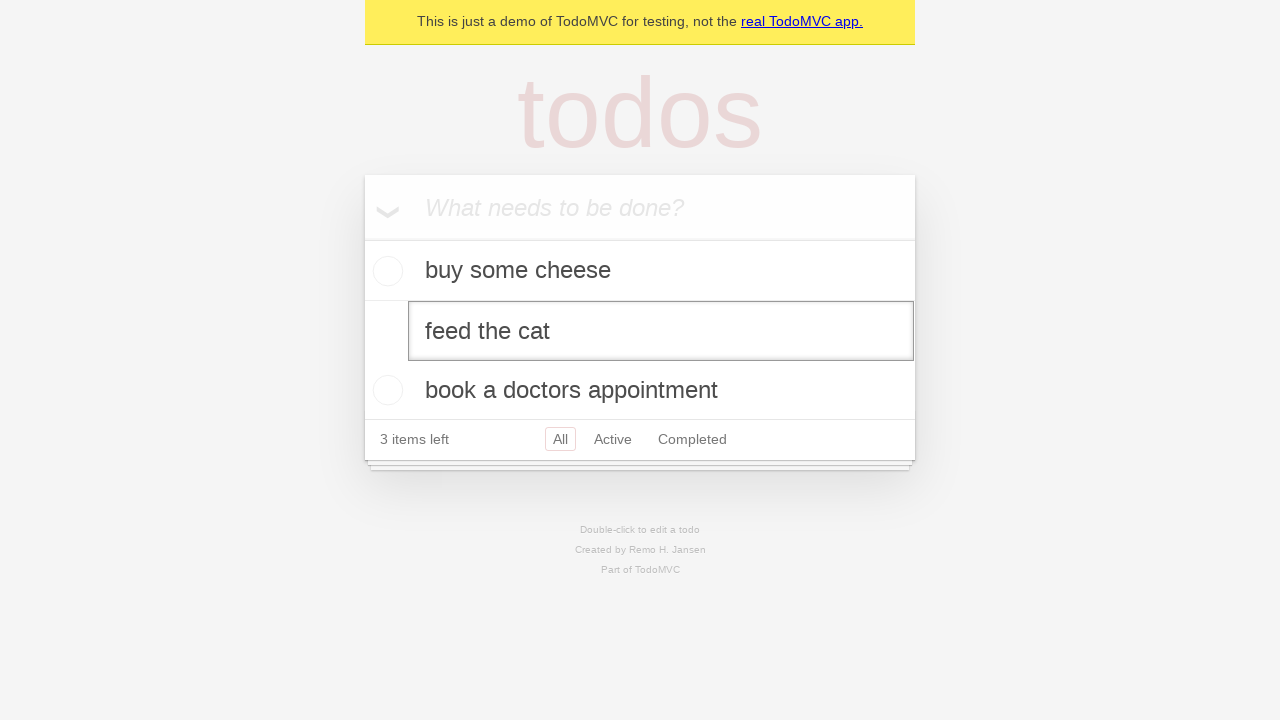

Changed todo text to 'buy some sausages' in edit mode on internal:testid=[data-testid="todo-item"s] >> nth=1 >> internal:role=textbox[nam
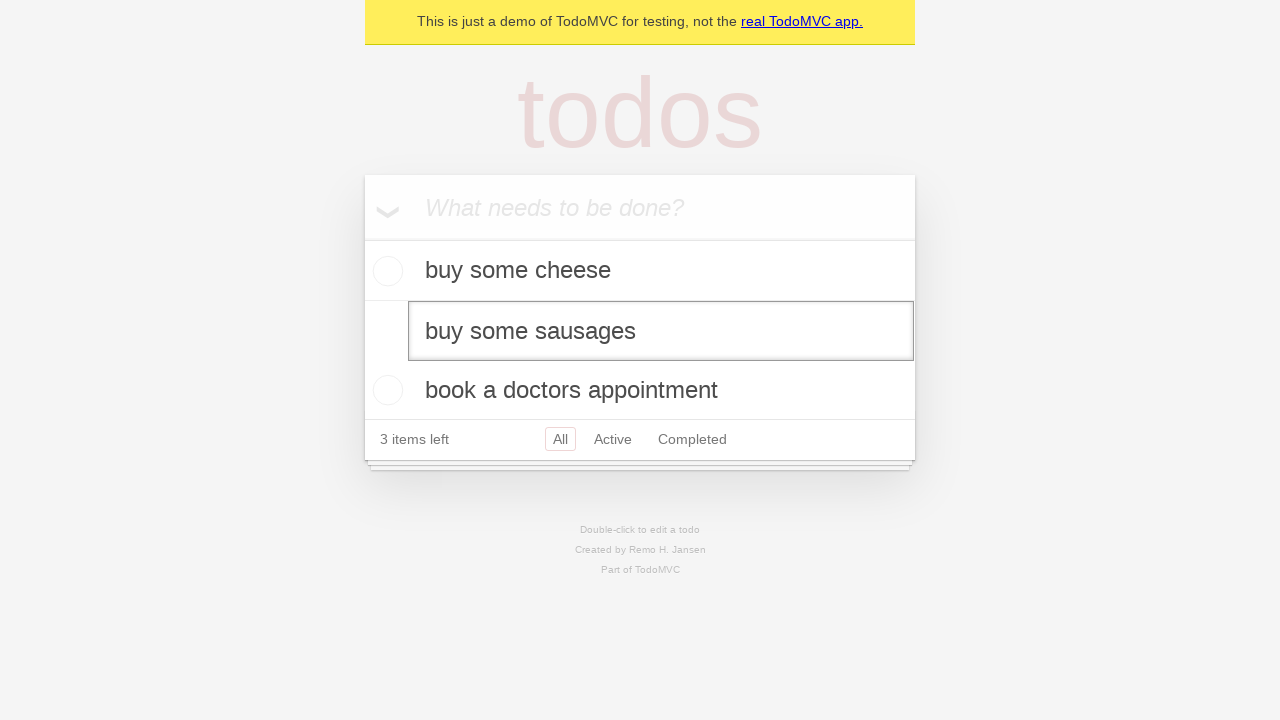

Pressed Enter to confirm edit and exit edit mode on internal:testid=[data-testid="todo-item"s] >> nth=1 >> internal:role=textbox[nam
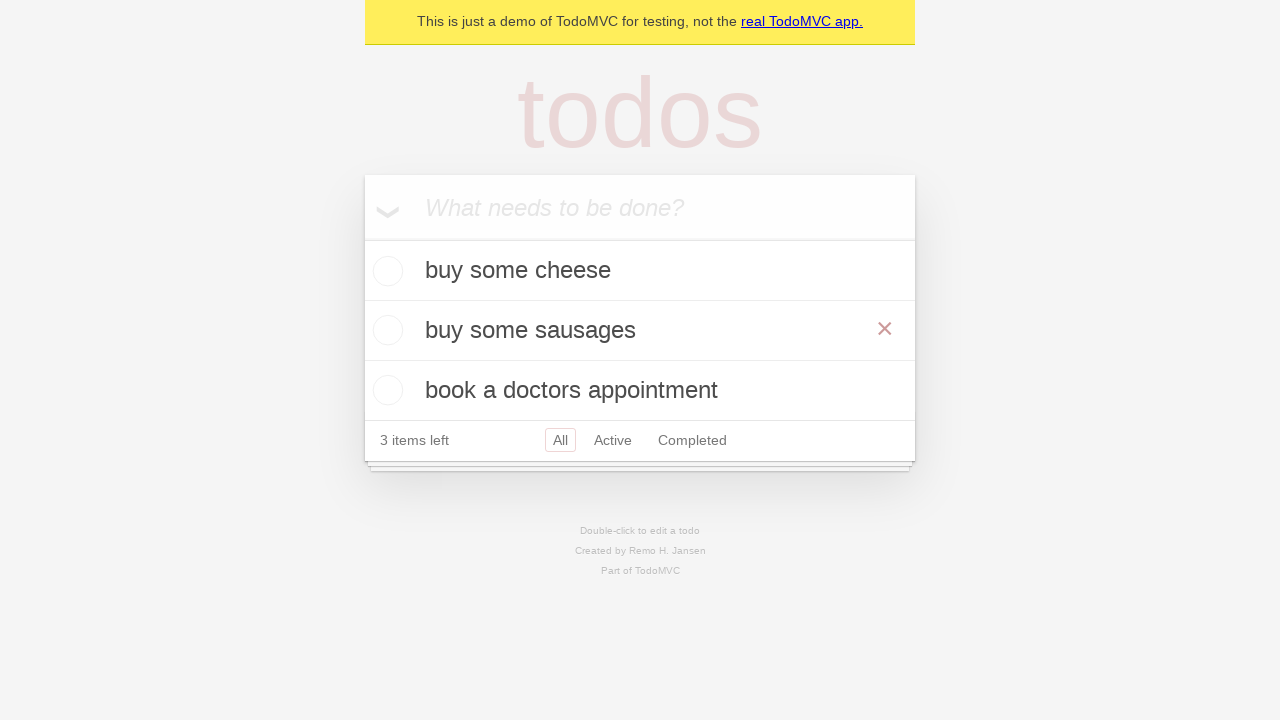

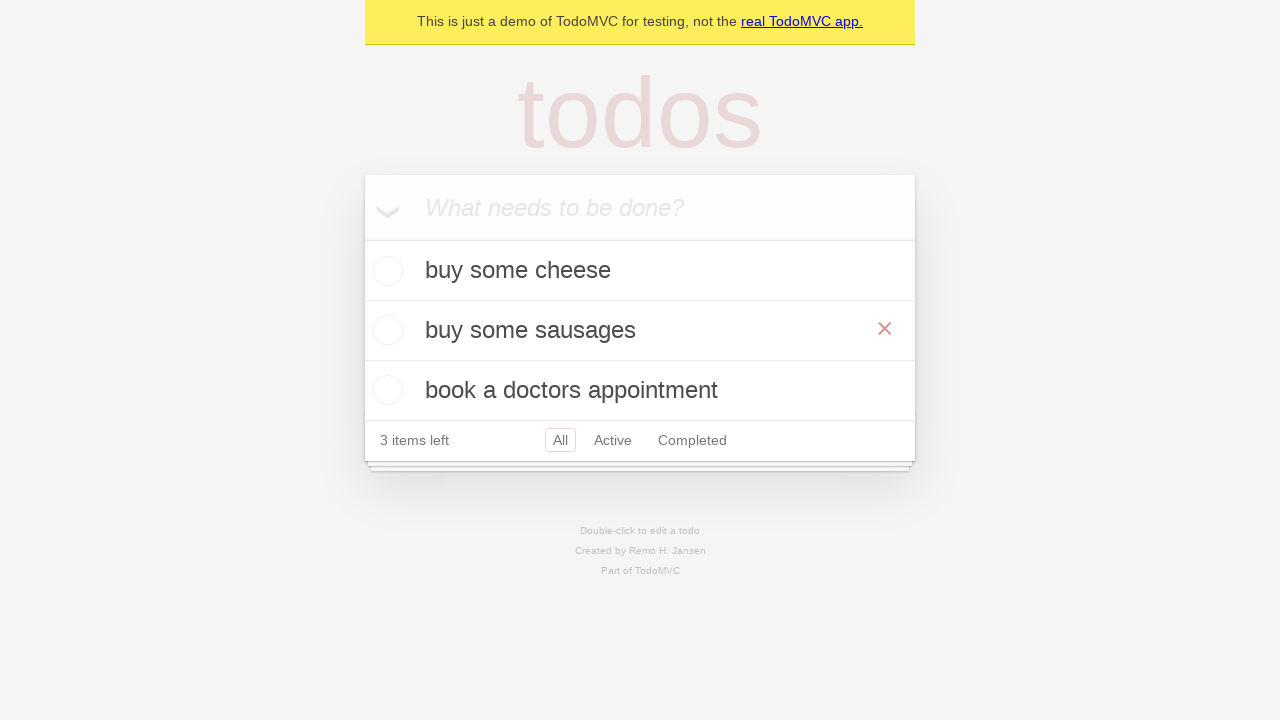